Tests browser navigation functionality on the Selenium website by clicking navbar links, navigating back, forward, and refreshing the page

Starting URL: https://www.selenium.dev/

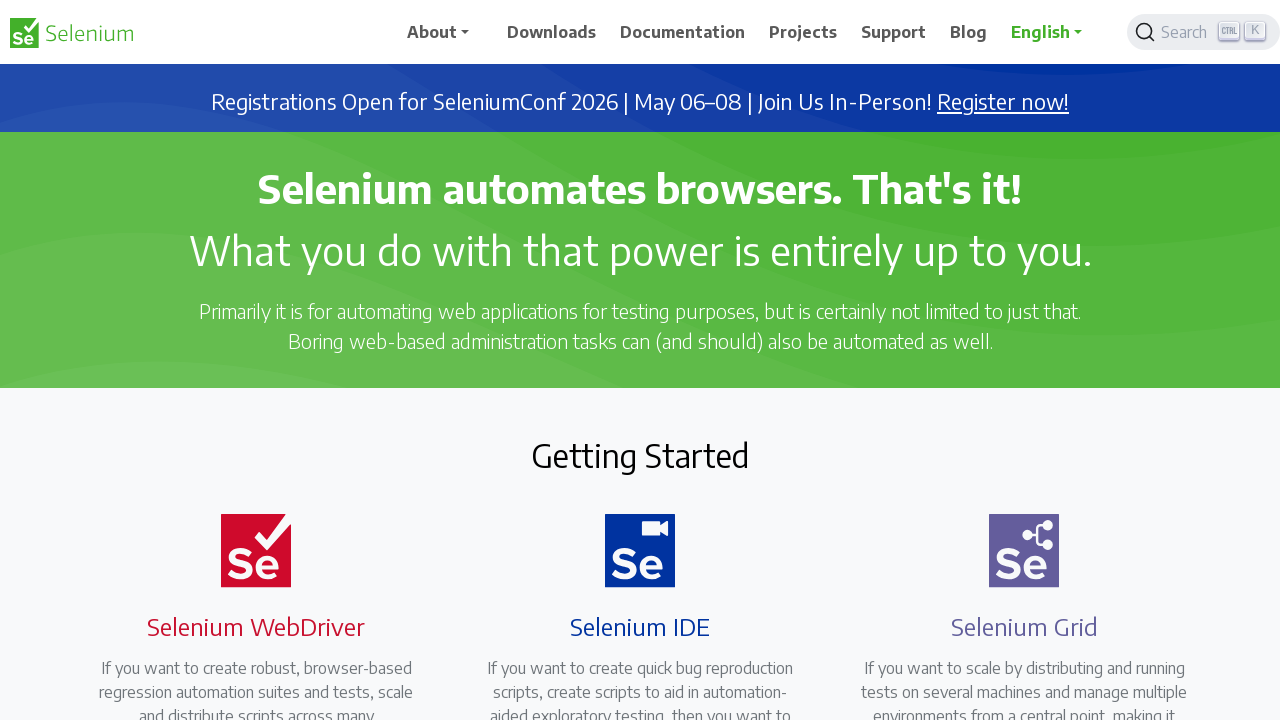

Clicked third navbar item at (683, 32) on xpath=//*[@id='main_navbar']/ul/li[3]/a/span
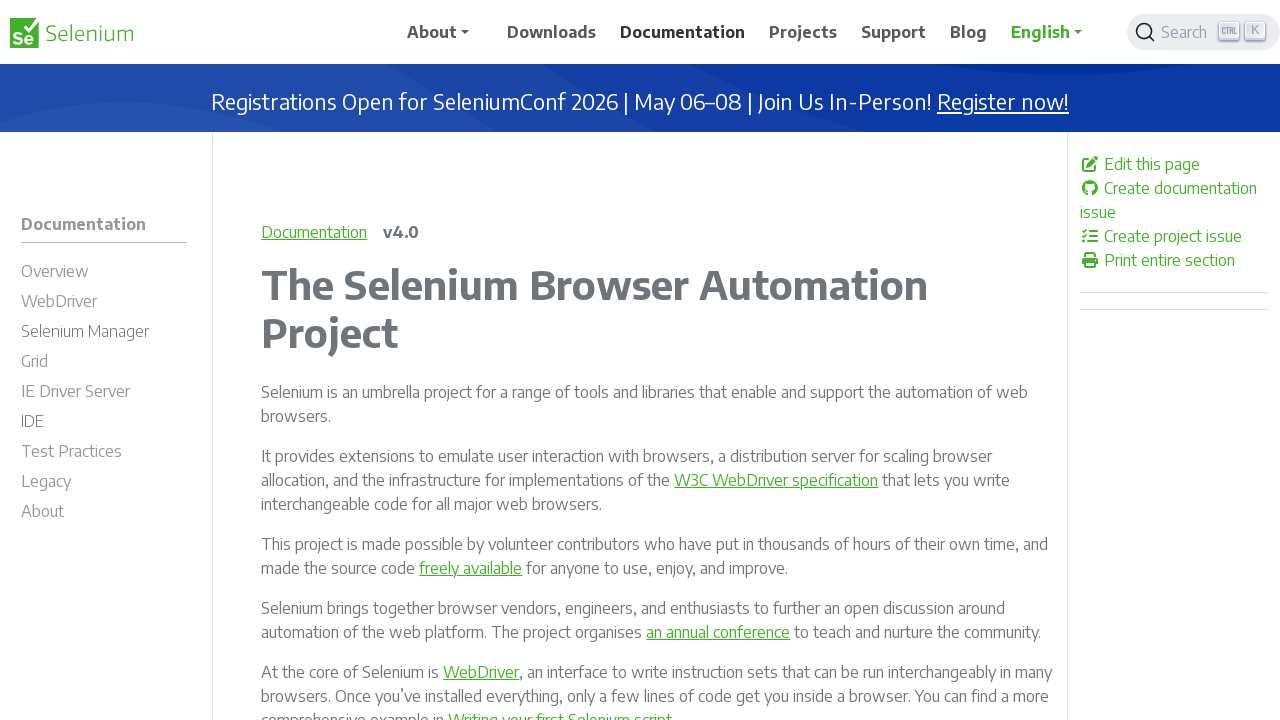

Page loaded after clicking third navbar item
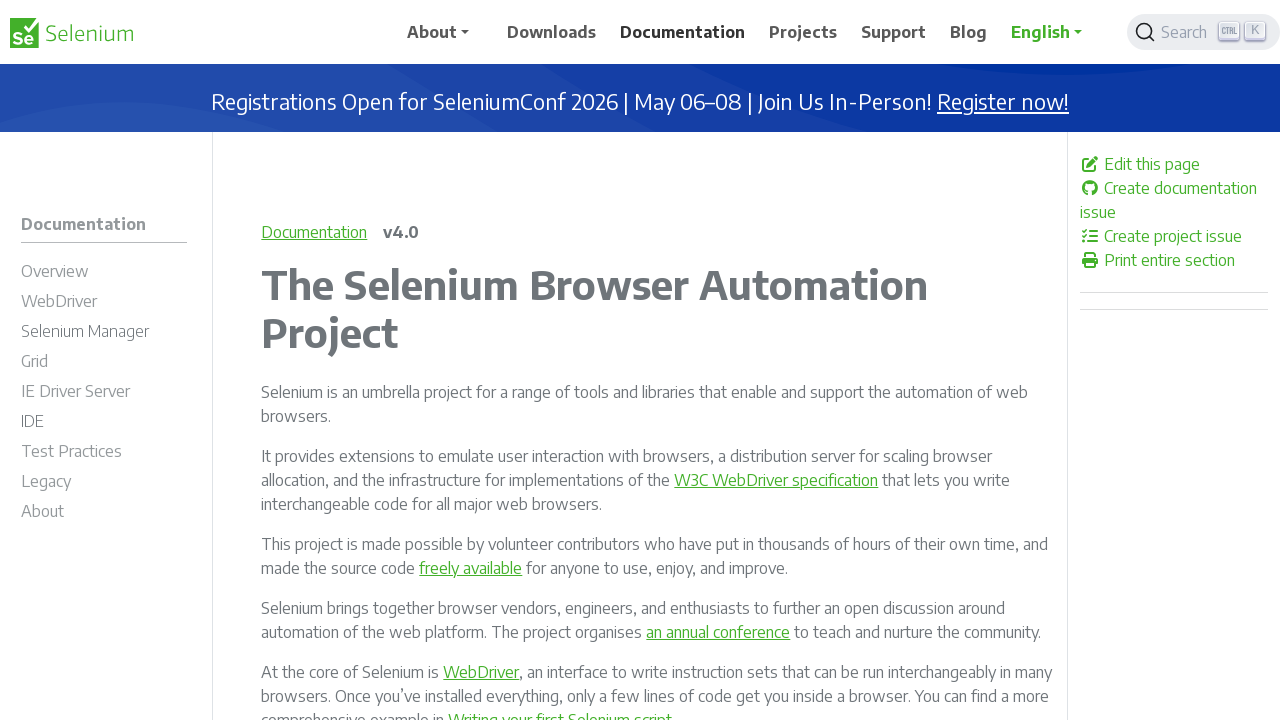

Navigated back to previous page
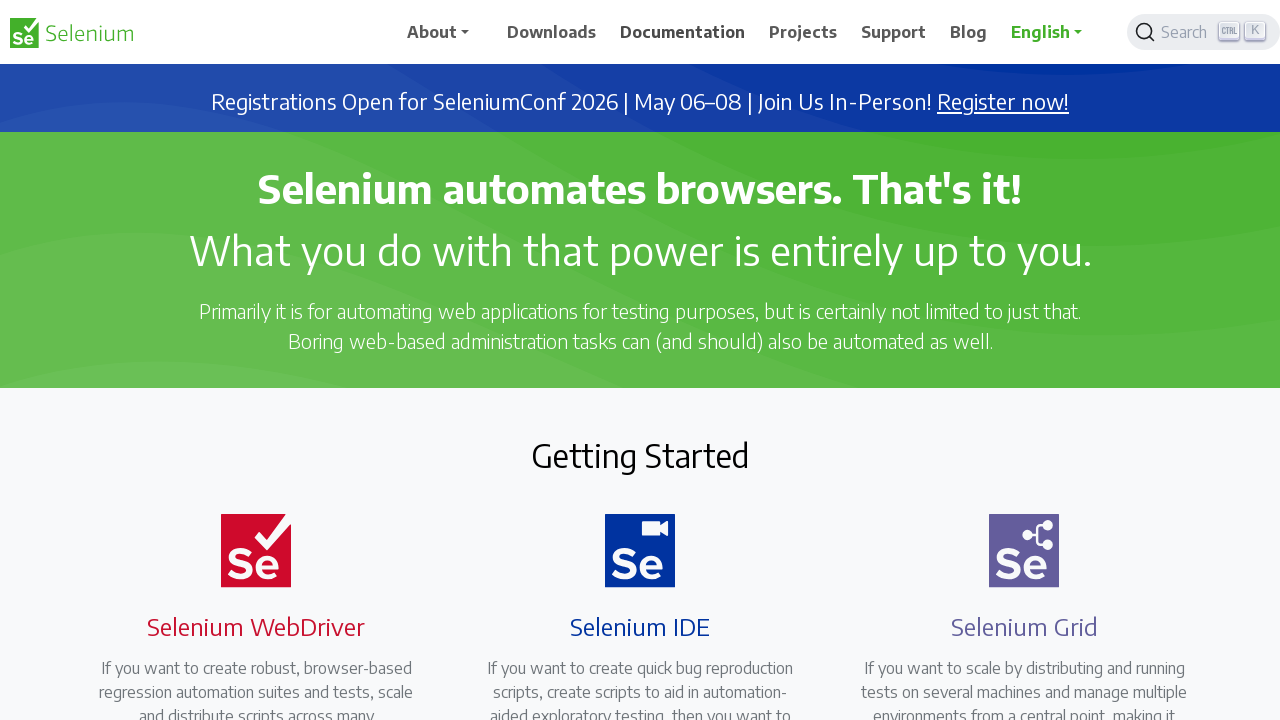

Page loaded after navigating back
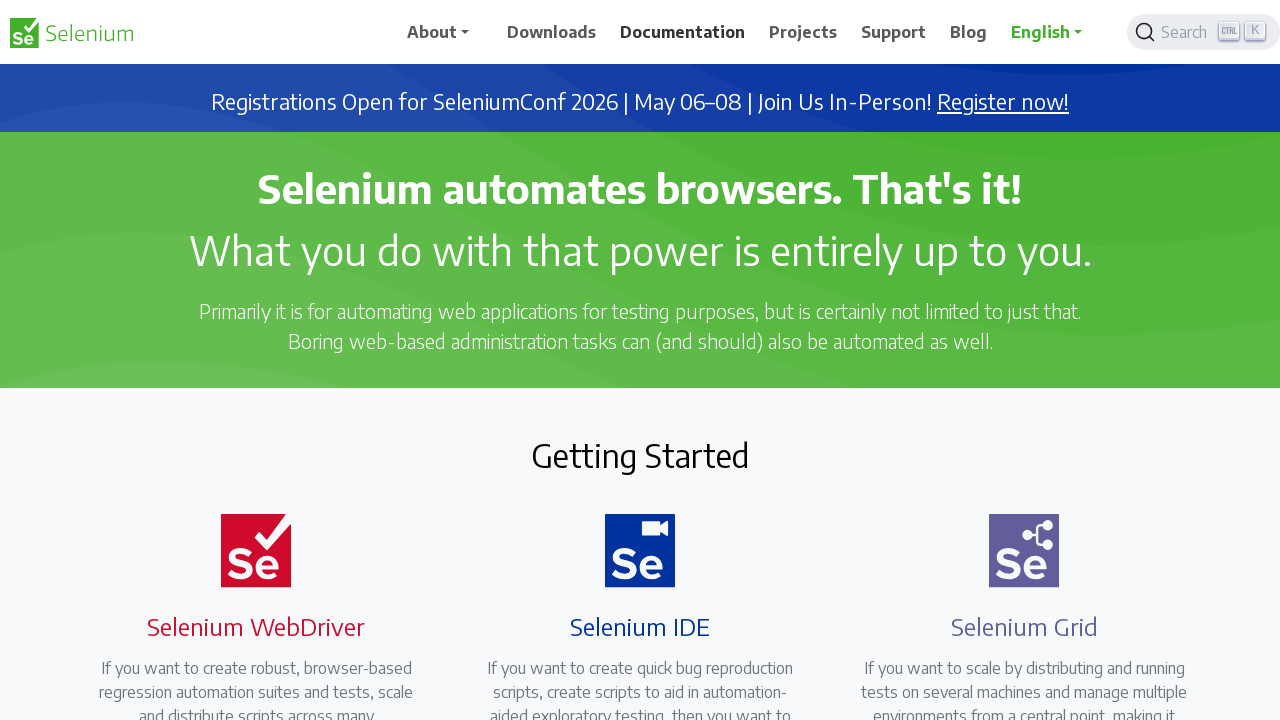

Navigated forward
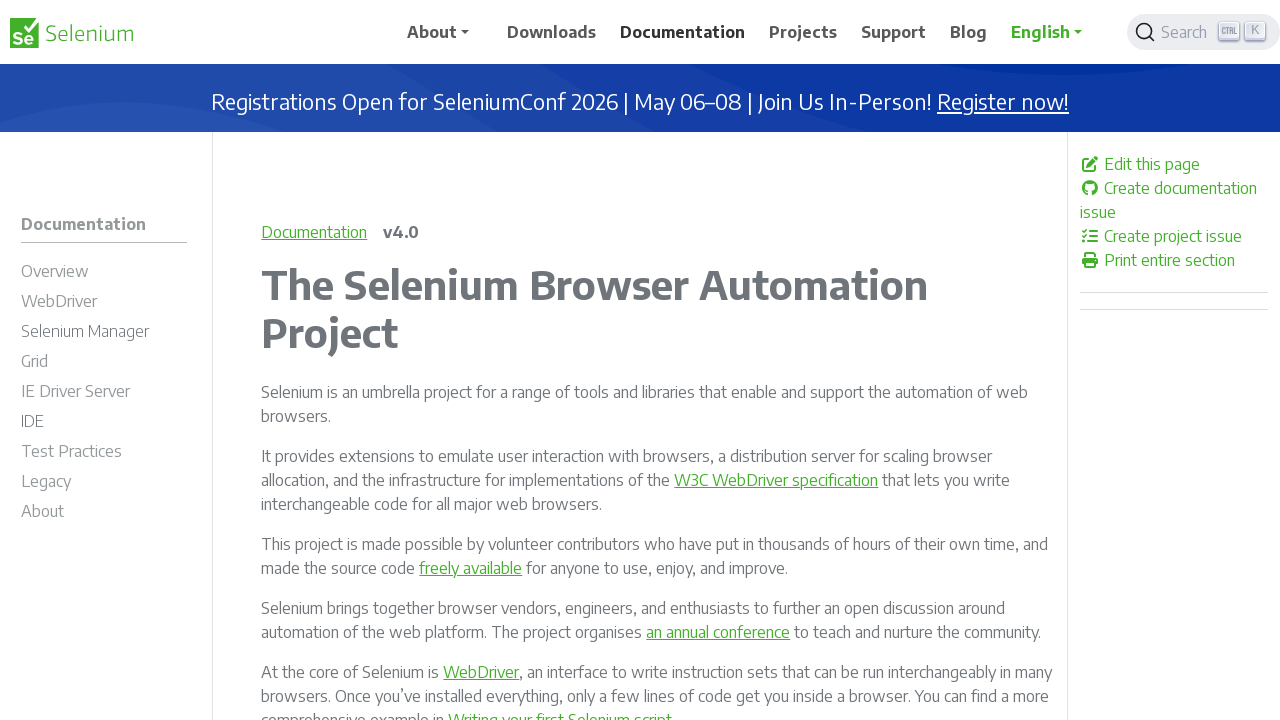

Page loaded after navigating forward
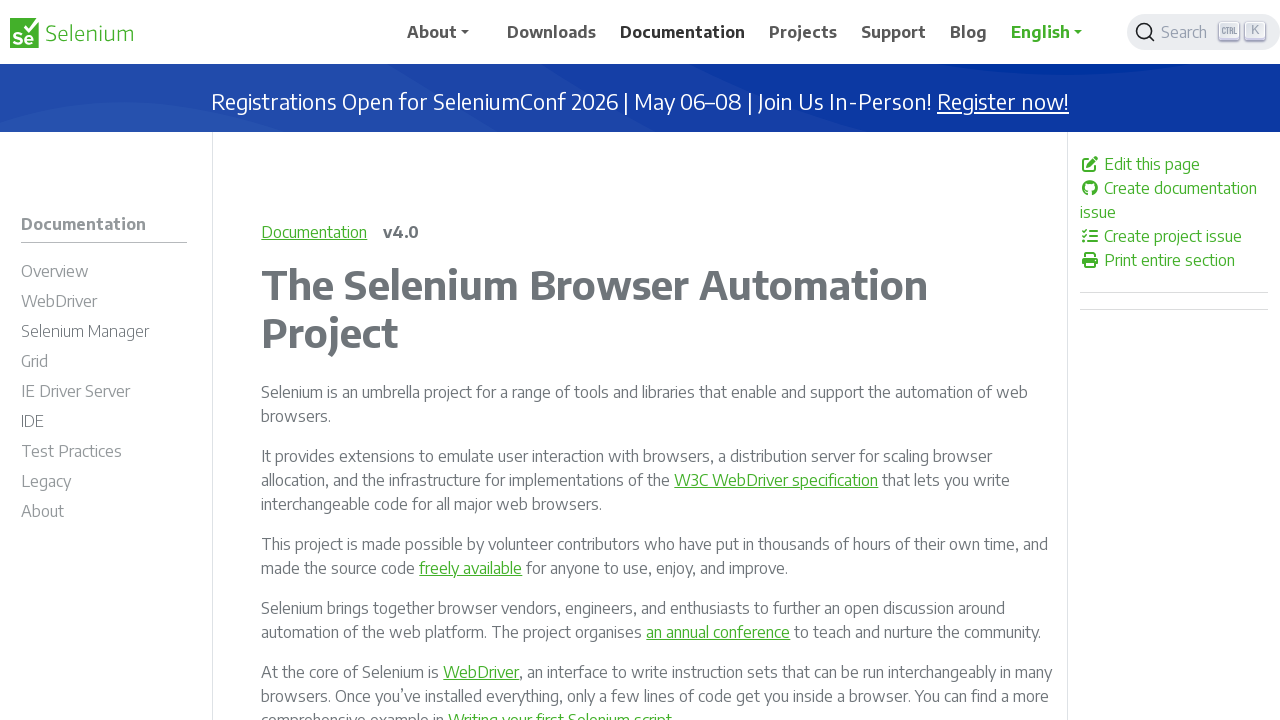

Navigated back again
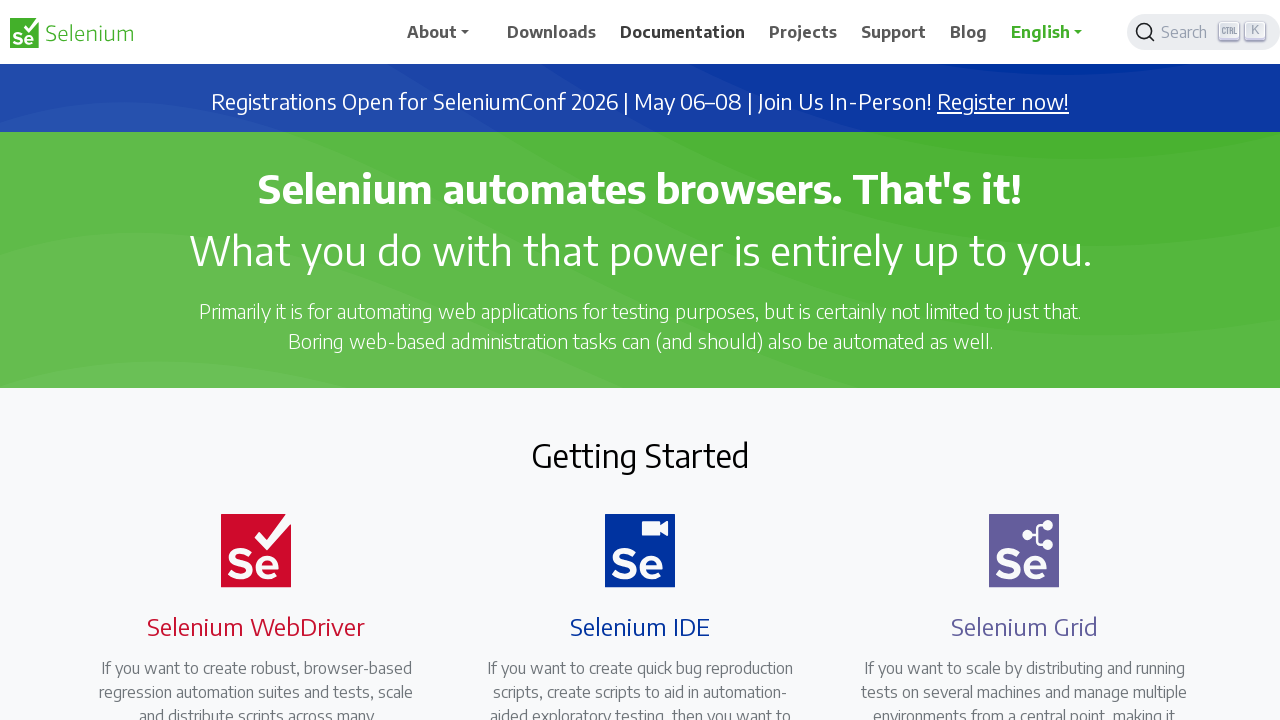

Page loaded after navigating back again
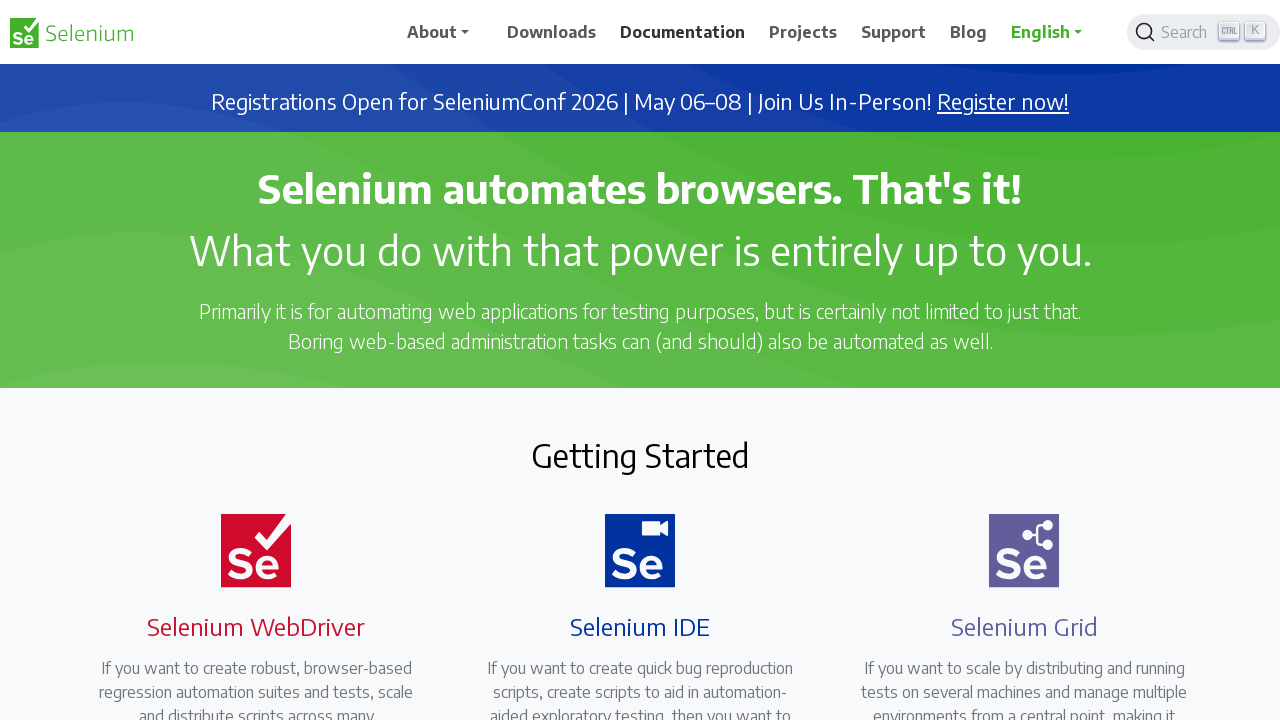

Clicked fifth navbar item at (894, 32) on xpath=//*[@id='main_navbar']/ul/li[5]/a/span
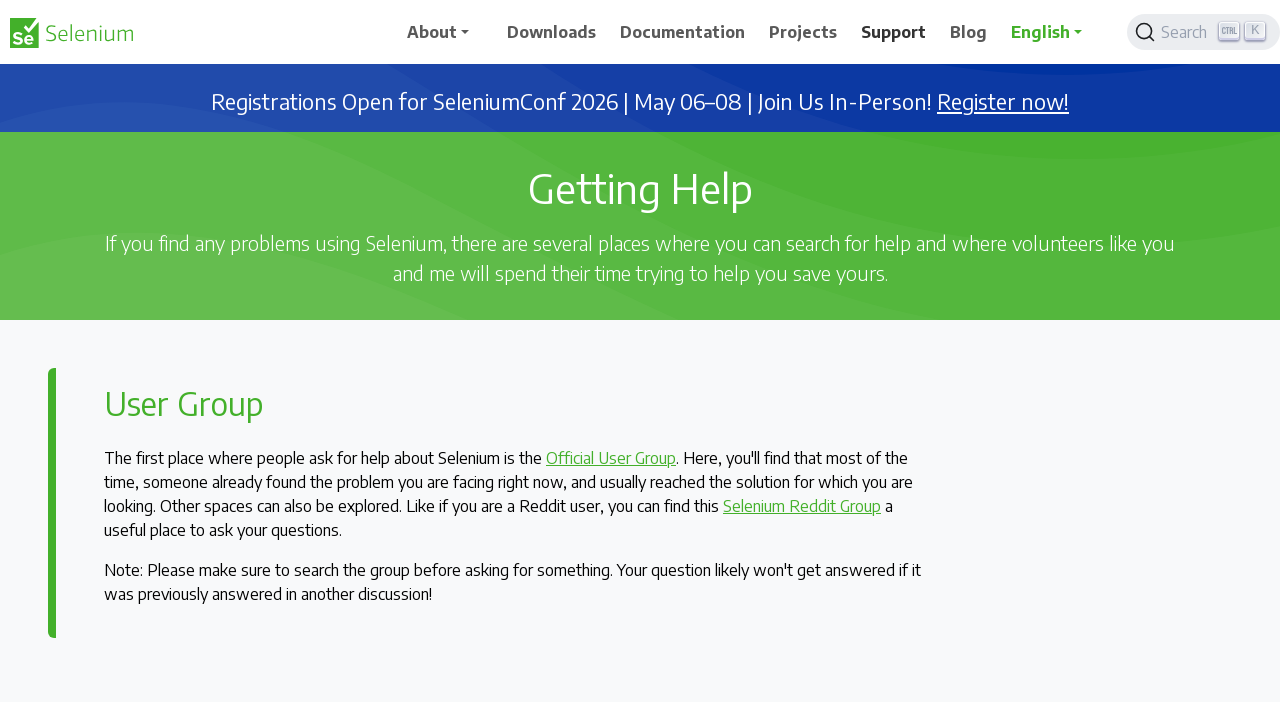

Page loaded after clicking fifth navbar item
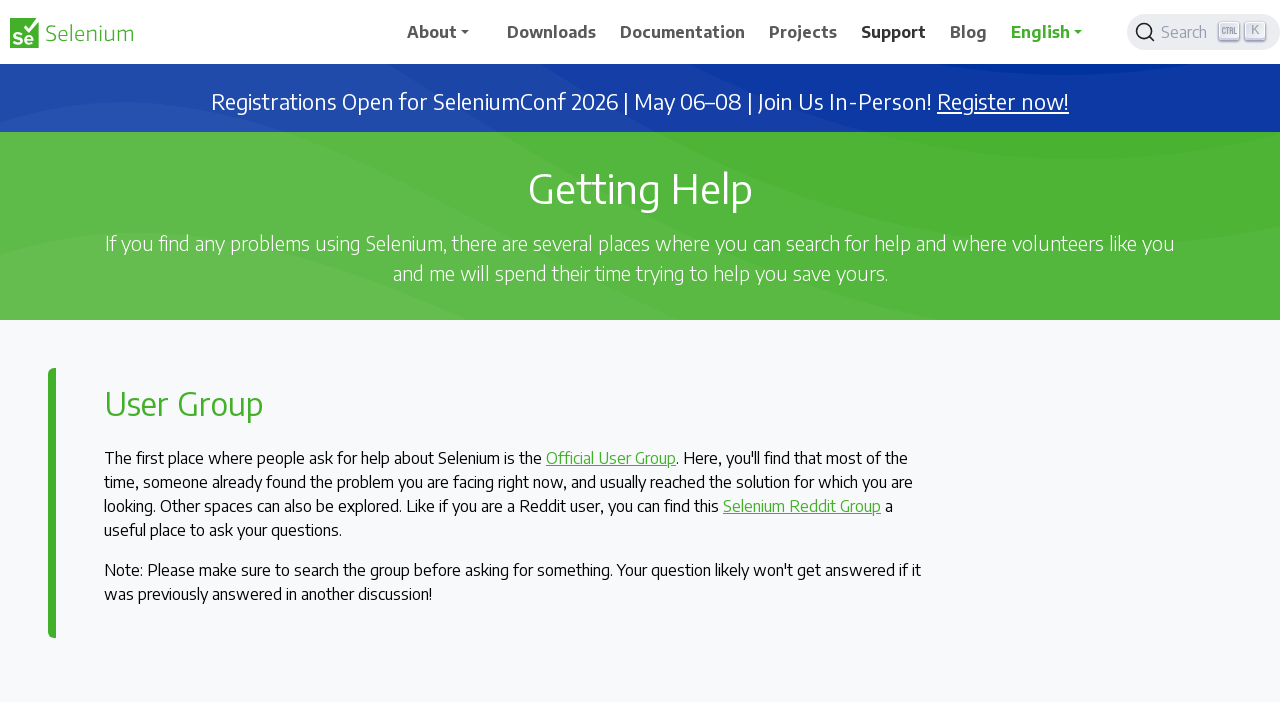

Refreshed the page
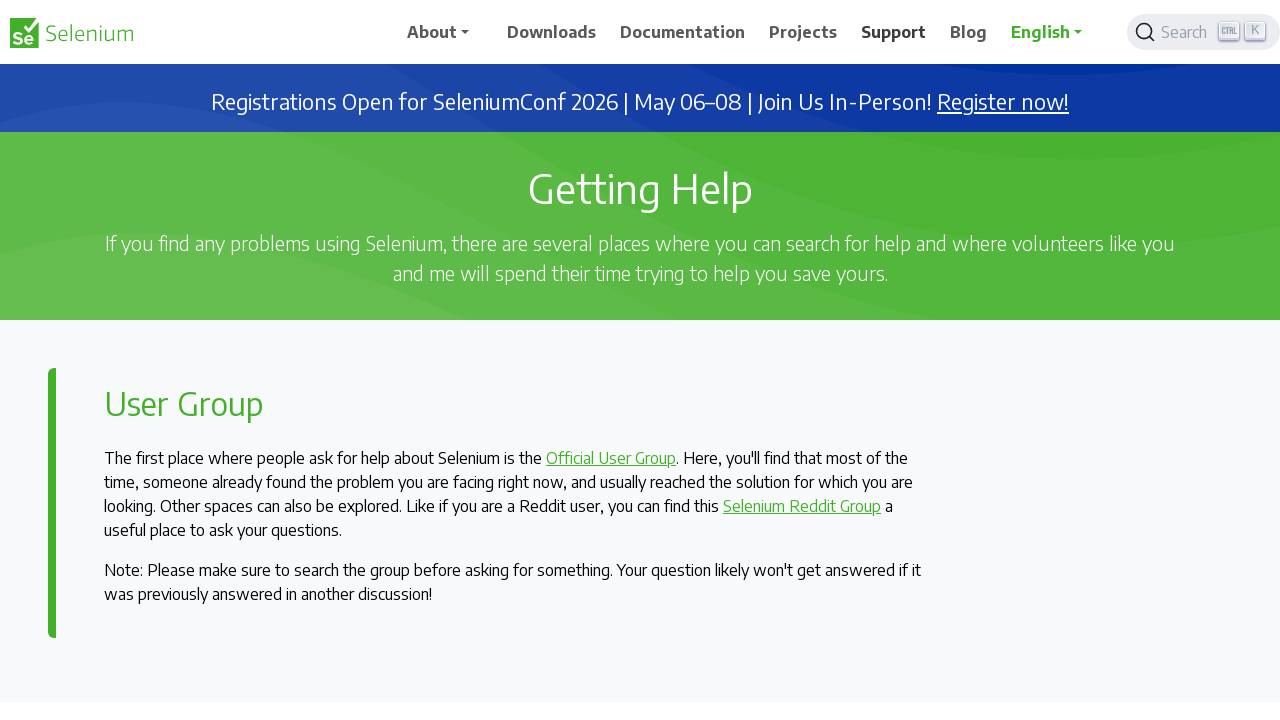

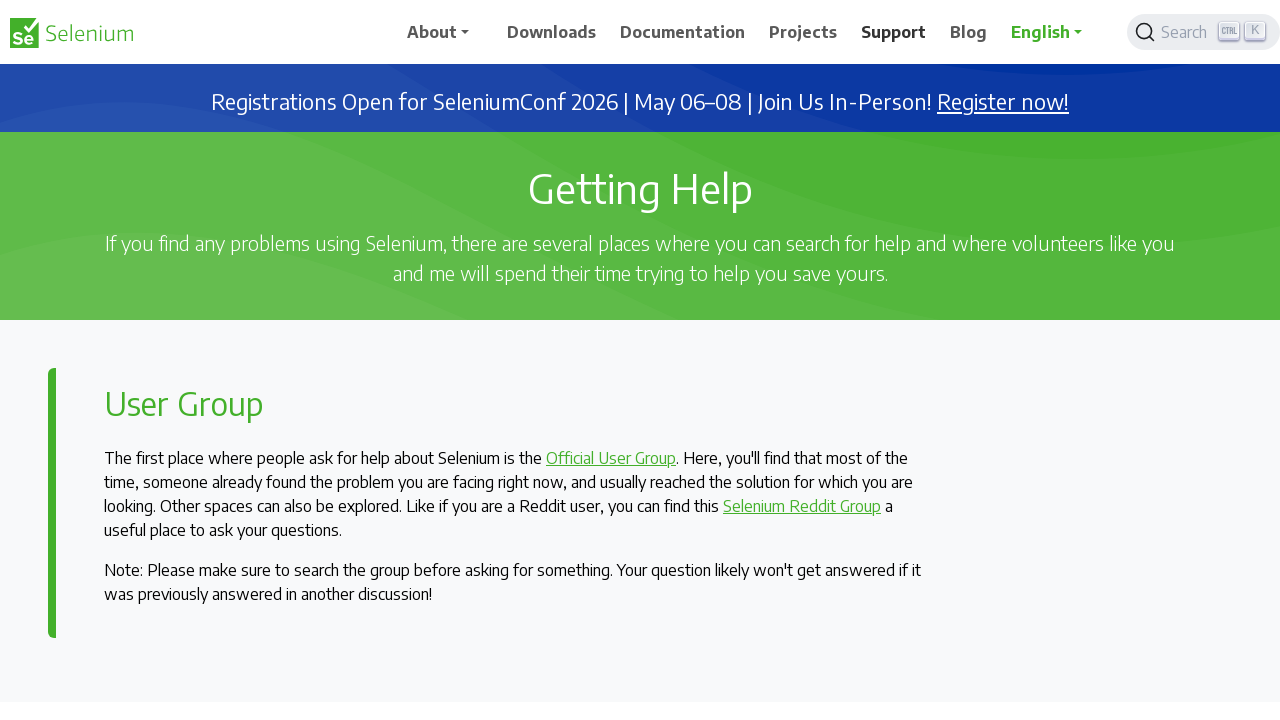